Tests the complete add-to-cart and checkout flow on demoblaze.com demo e-commerce site - adds a Samsung Galaxy S6 phone to cart, verifies cart contents, fills checkout form with test data, and confirms the order.

Starting URL: https://www.demoblaze.com/

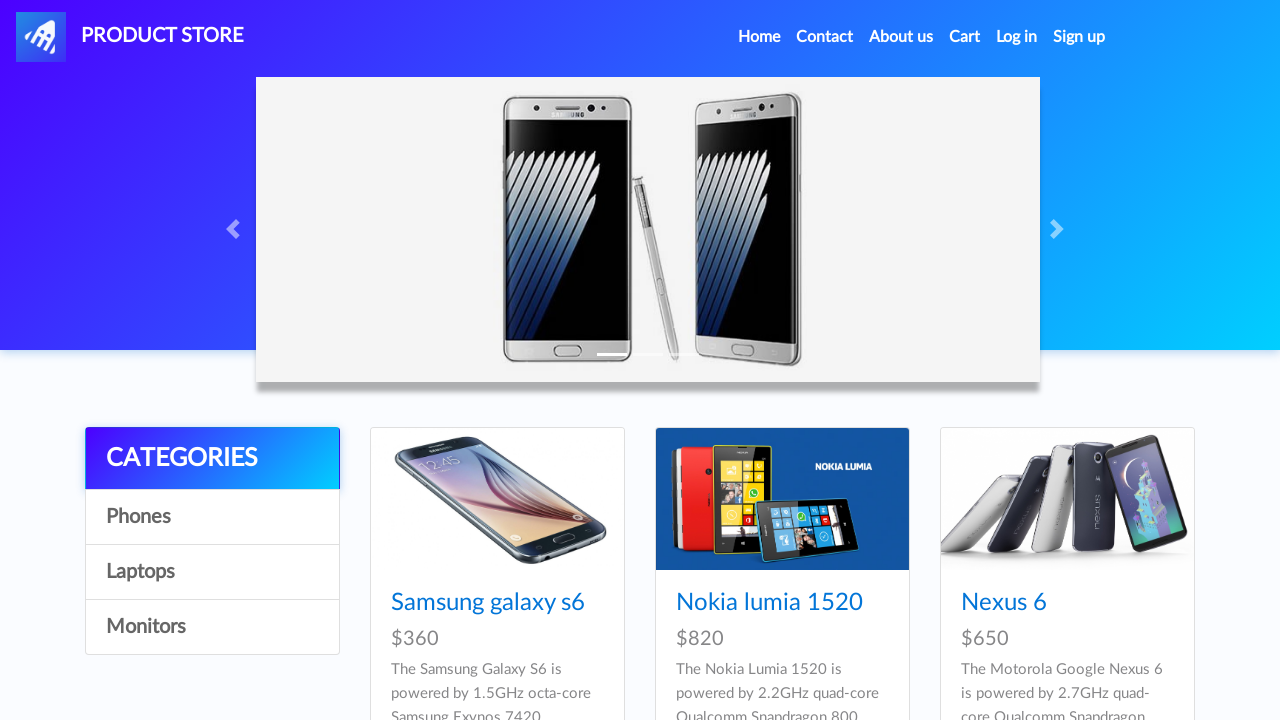

Clicked on Phones category at (212, 517) on a:has-text('Phones')
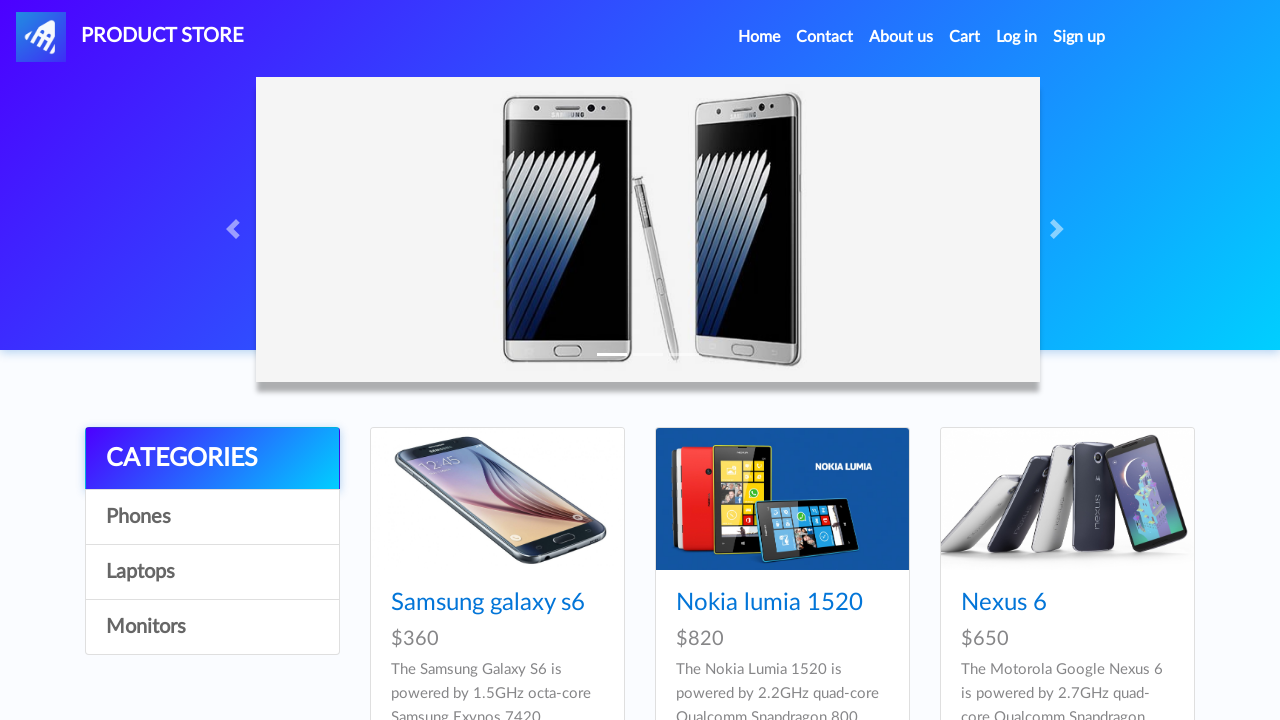

Waited for page to load after clicking Phones
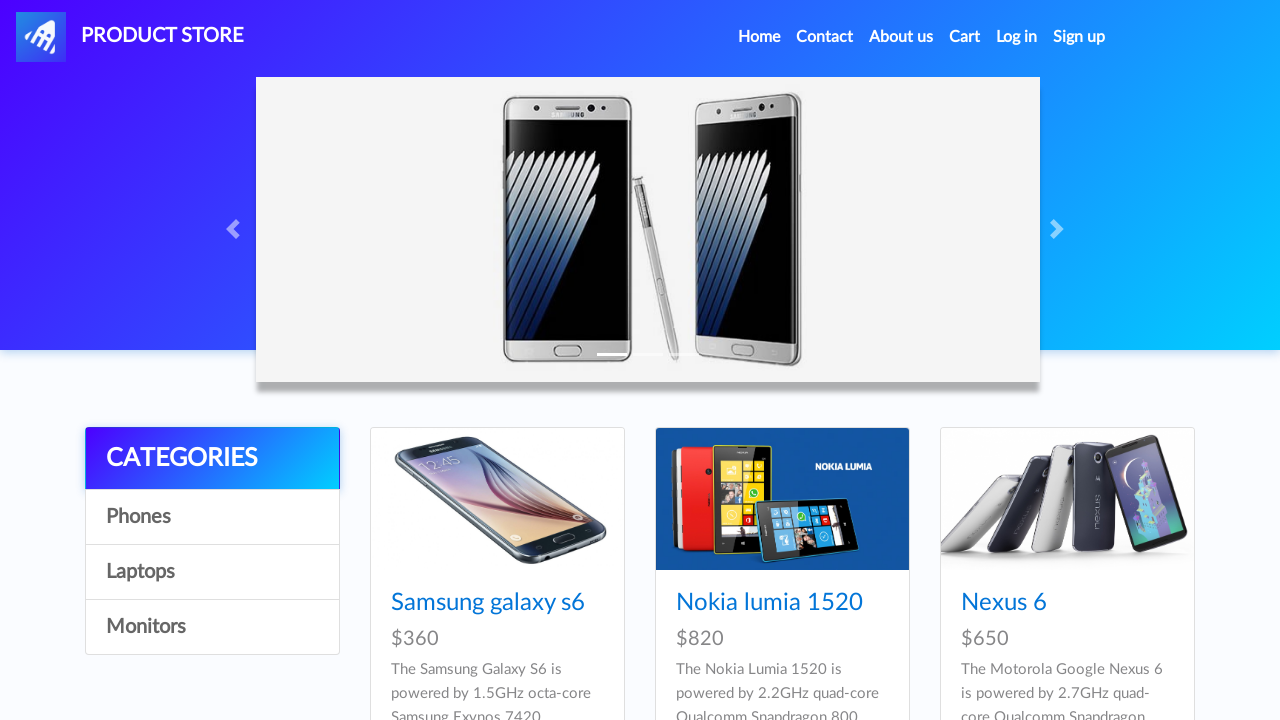

Clicked on Samsung Galaxy S6 product at (488, 603) on a:has-text('Samsung galaxy s6')
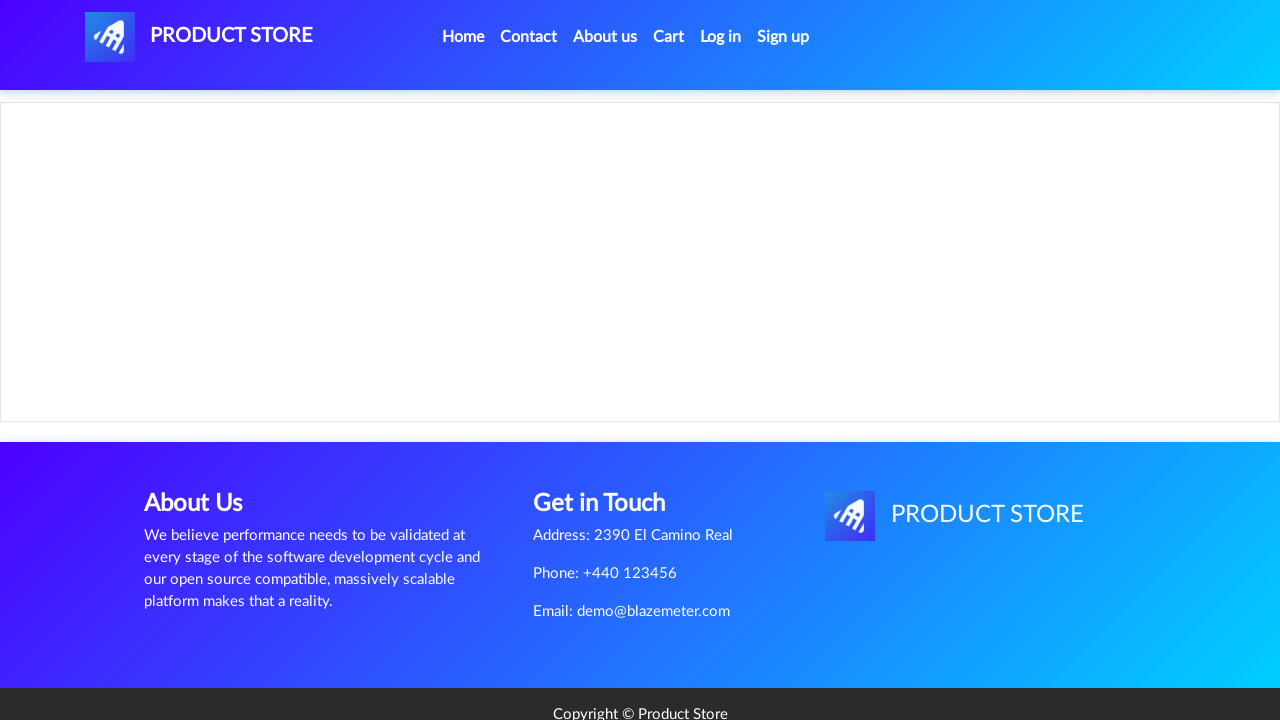

Product details page loaded
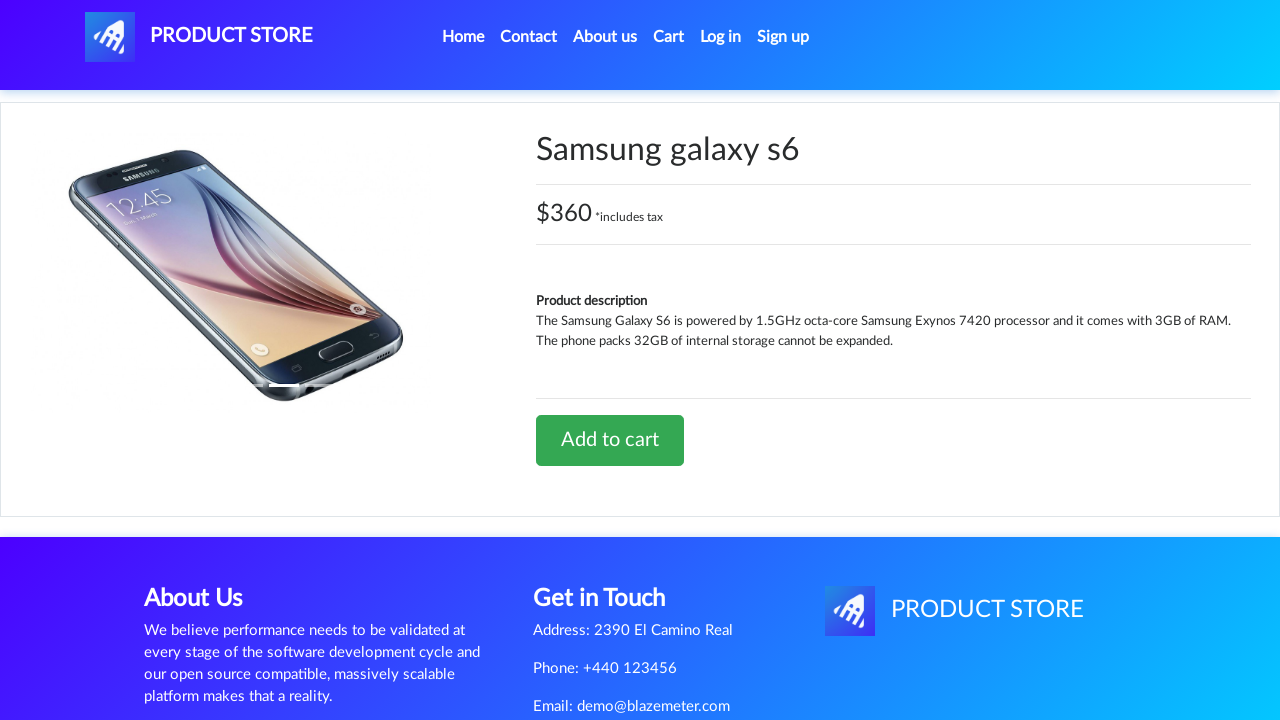

Clicked Add to cart button at (610, 440) on a:has-text('Add to cart')
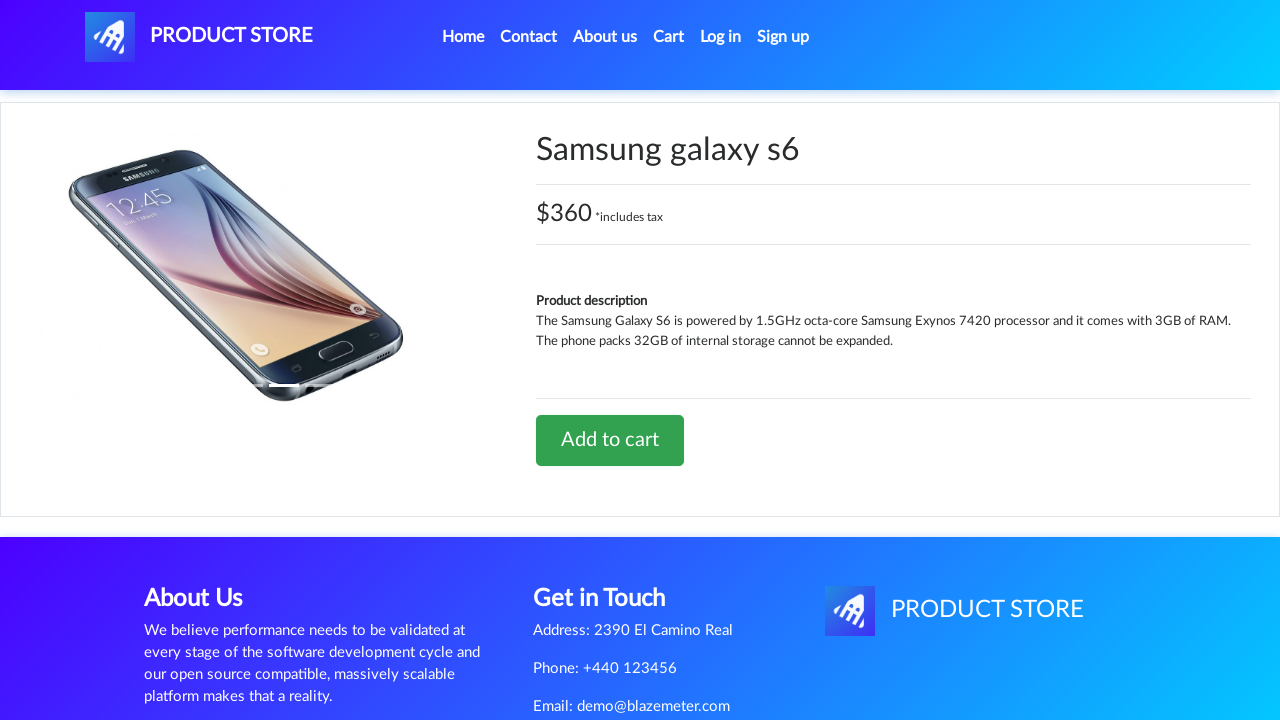

Waited for alert dialog to appear
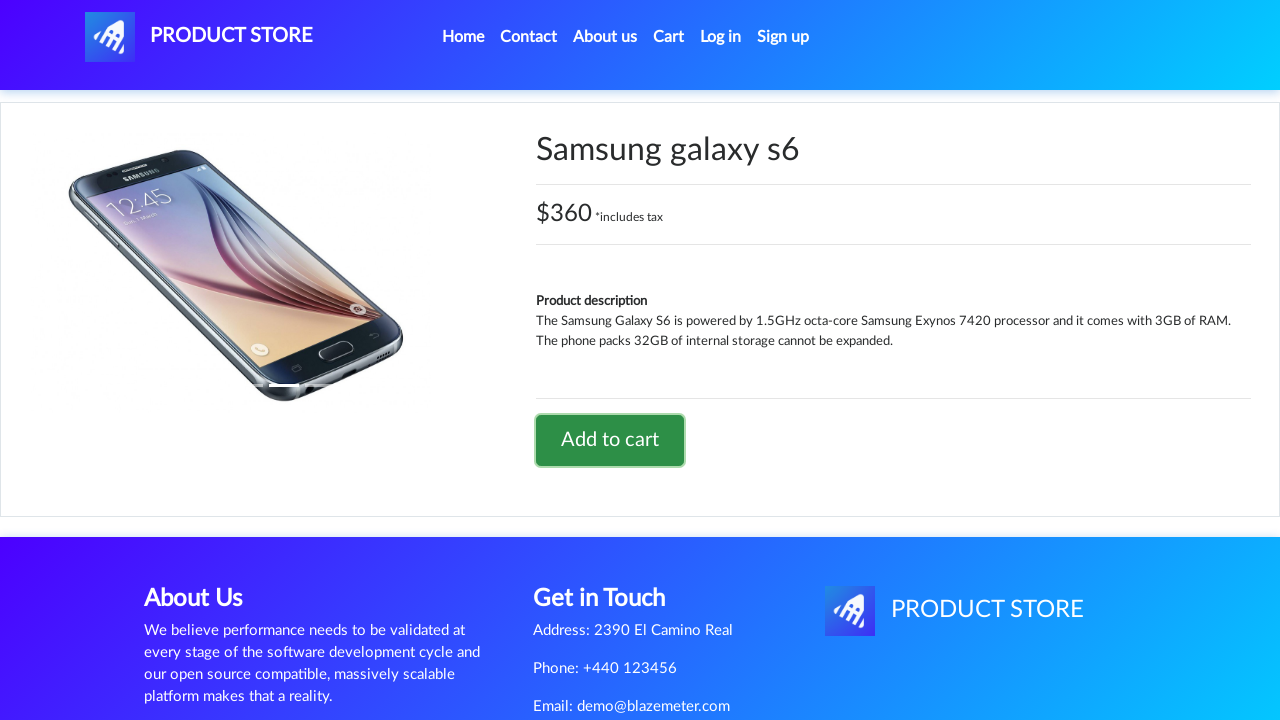

Accepted alert confirmation dialog
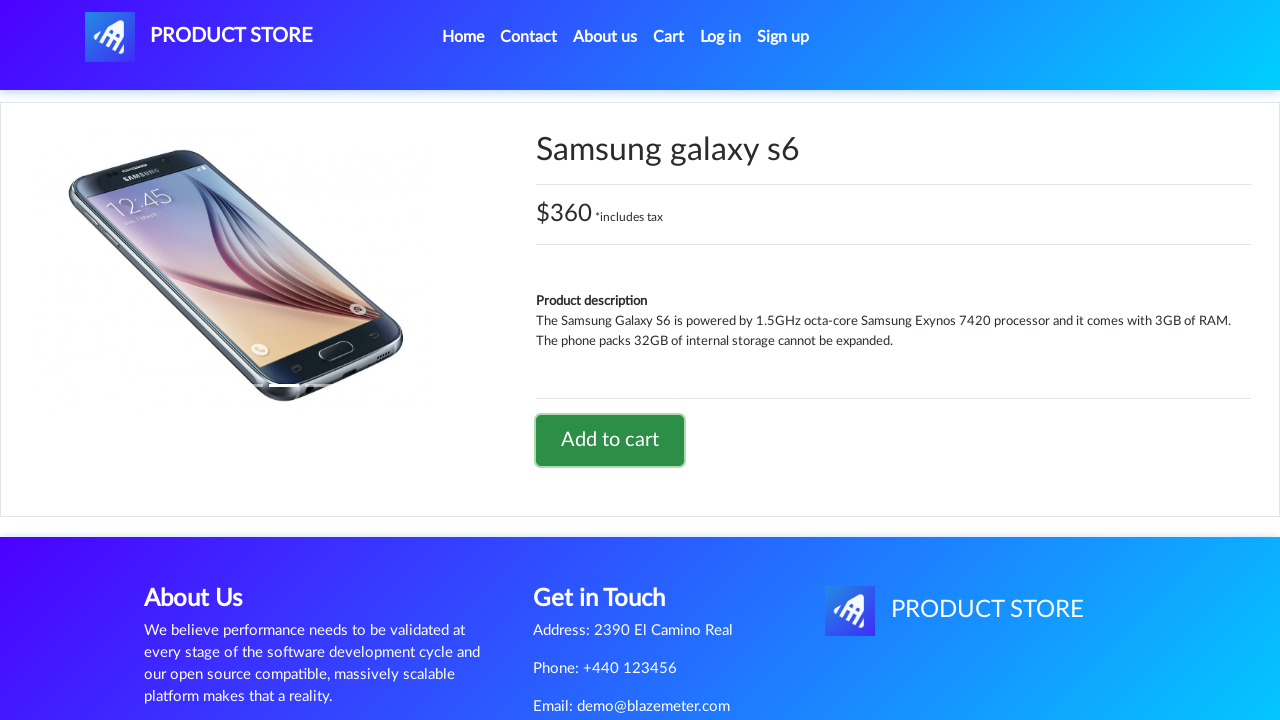

Clicked on cart link at (669, 37) on a#cartur
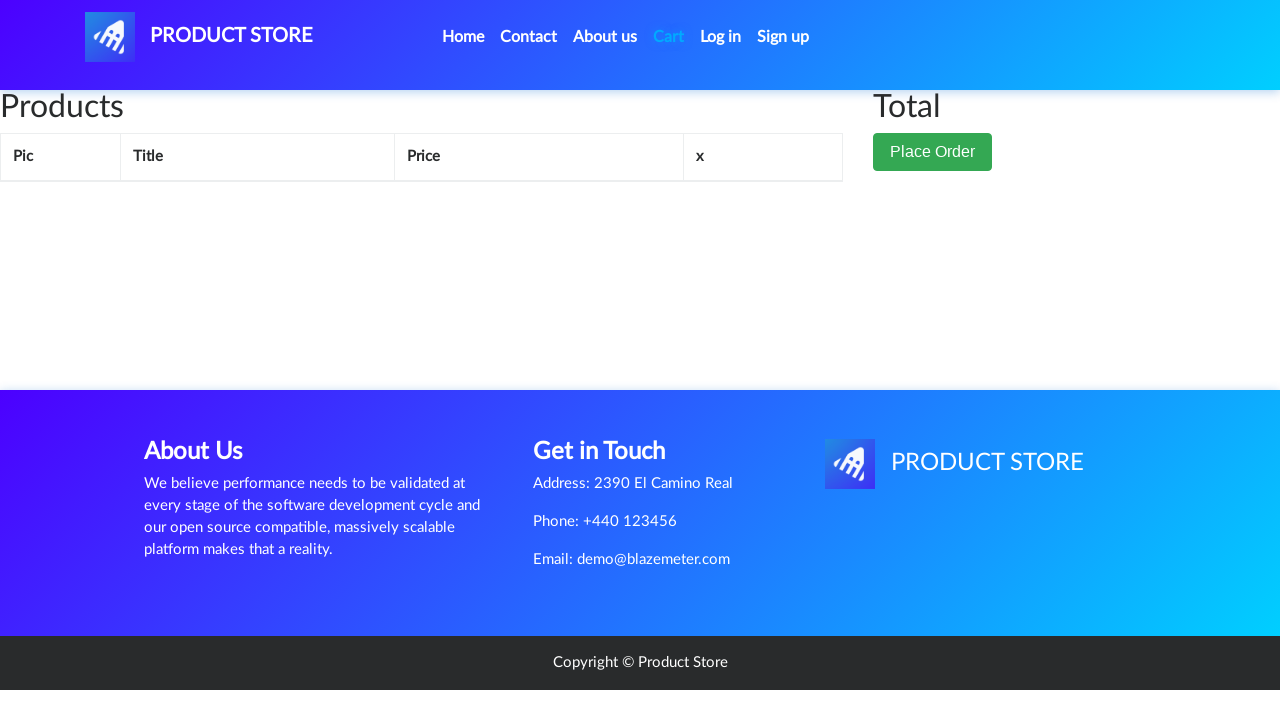

Cart page loaded with product items
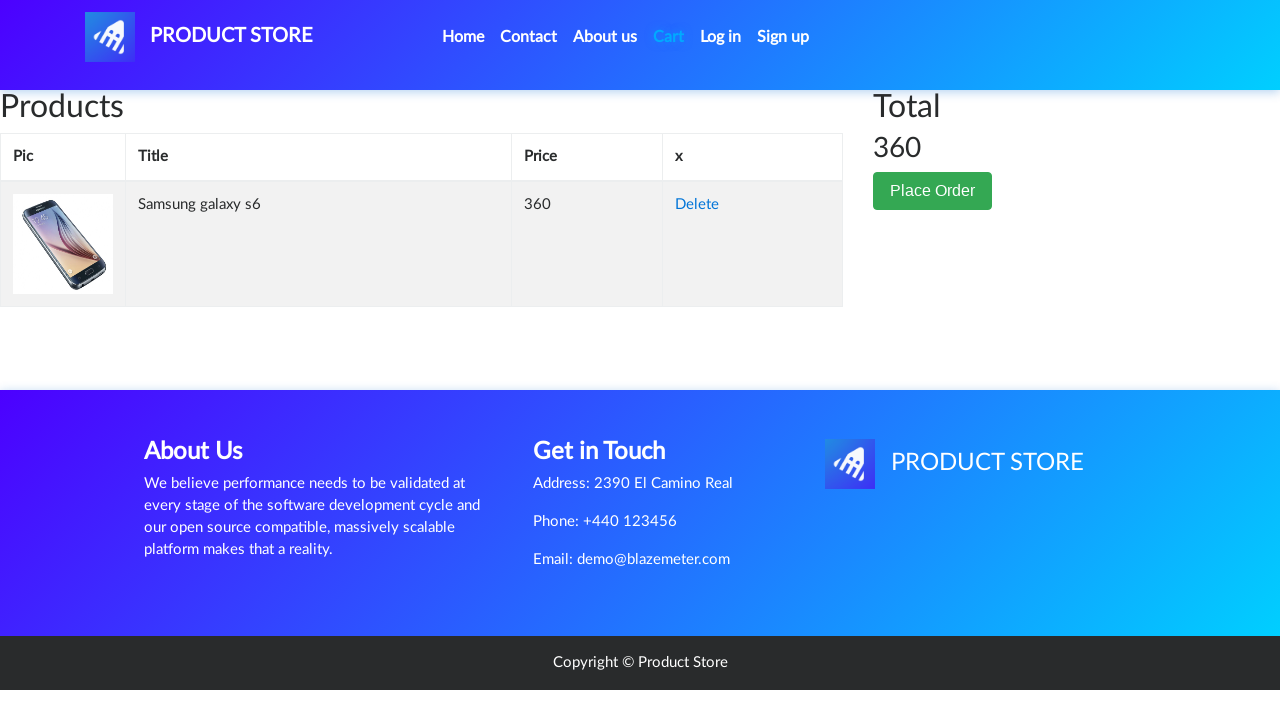

Clicked Place Order button at (933, 191) on button:has-text('Place Order')
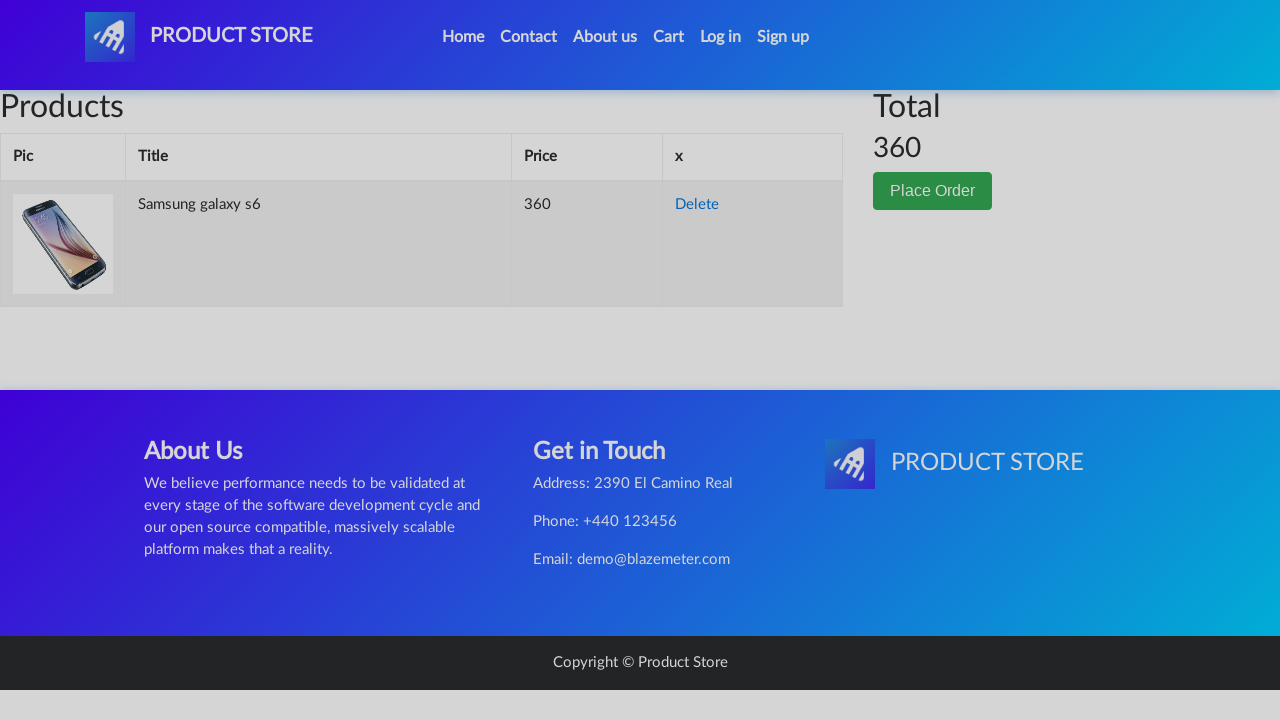

Checkout modal dialog opened
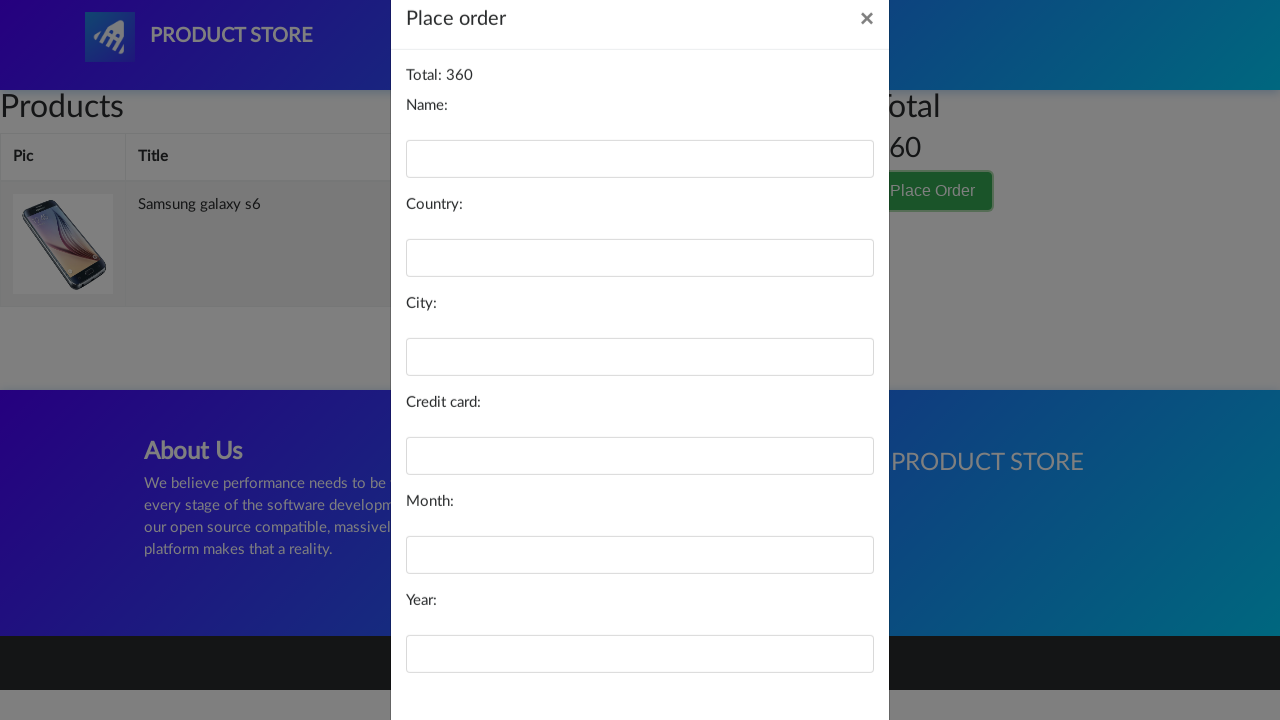

Filled name field with 'Mr Test' on #name
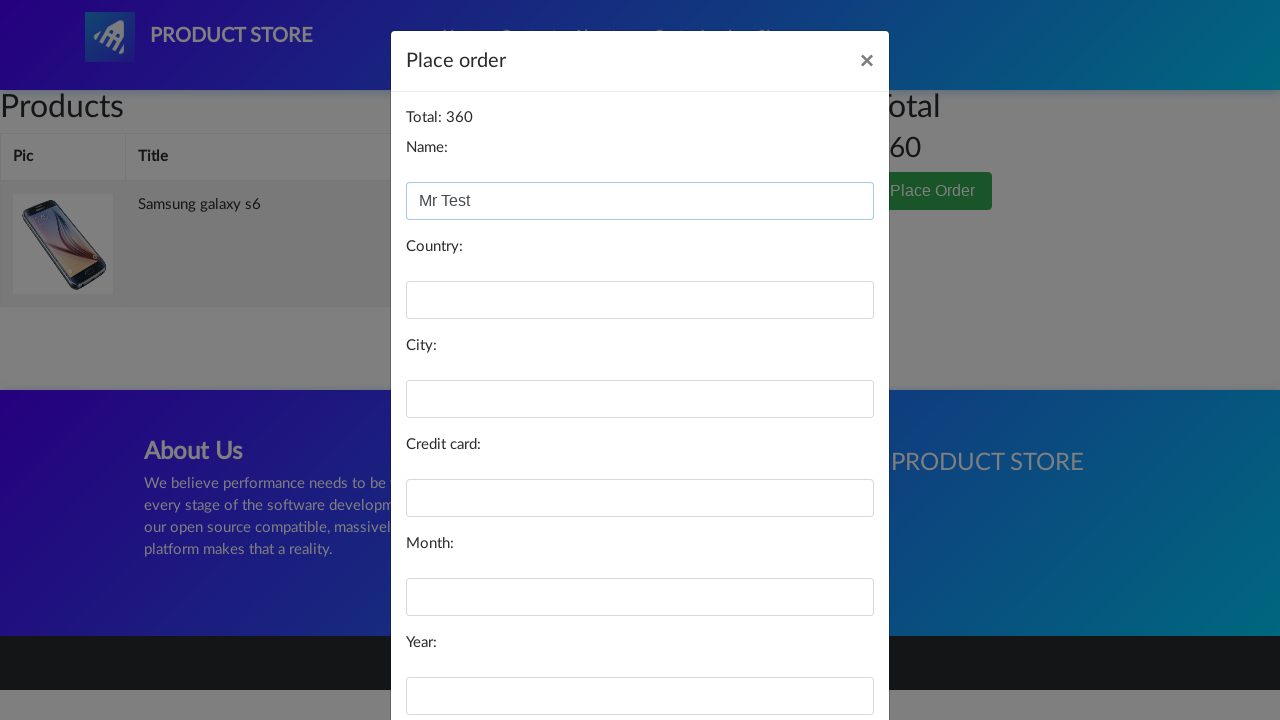

Filled country field with 'Norway' on #country
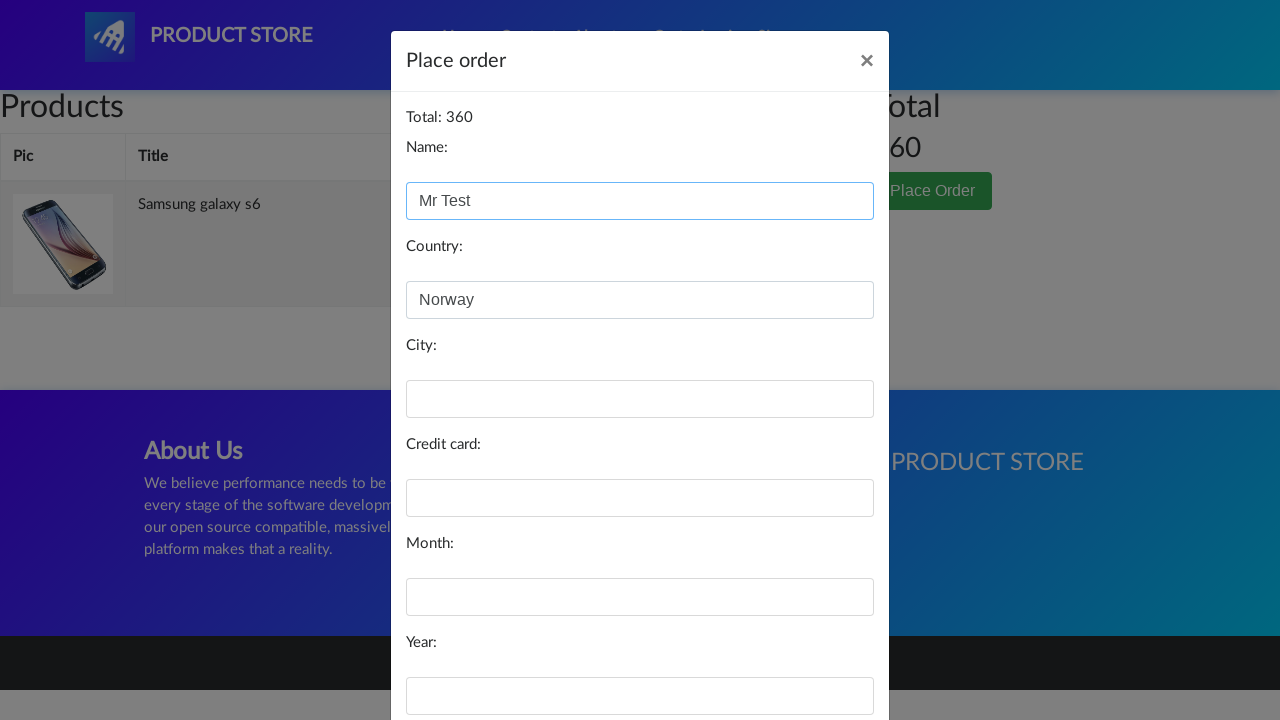

Filled city field with 'Tromsø' on #city
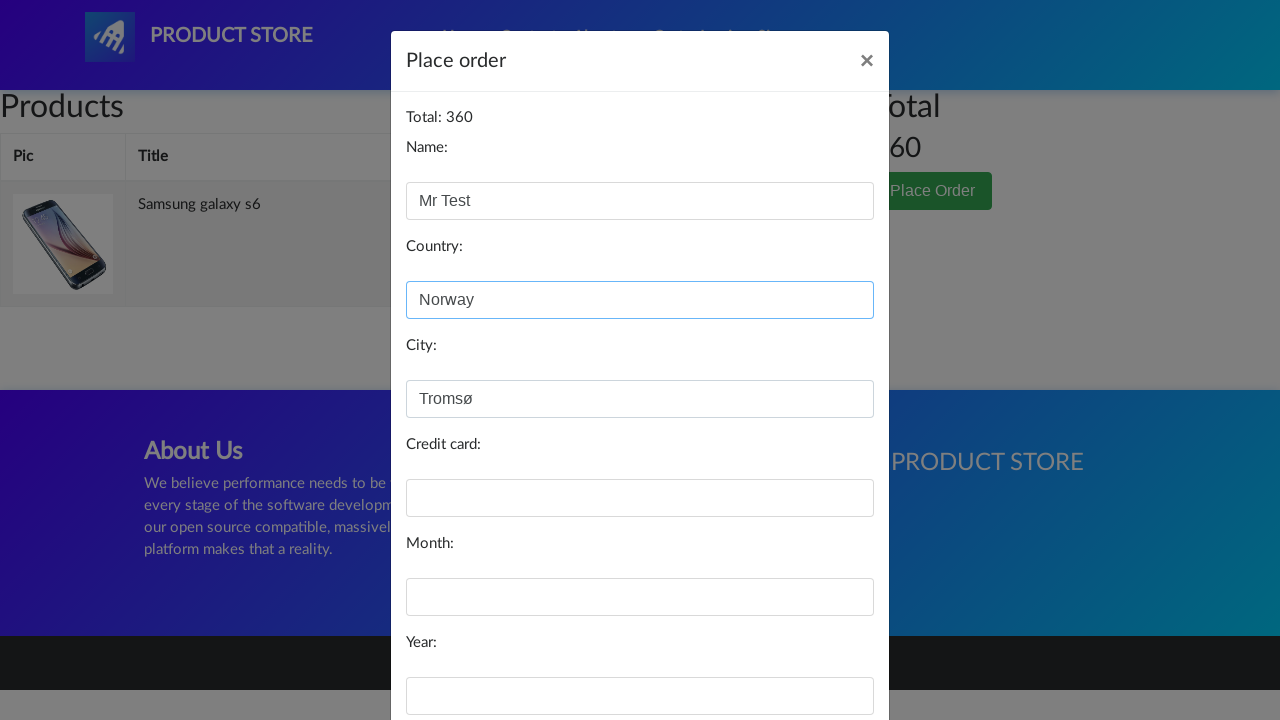

Filled credit card number field on #card
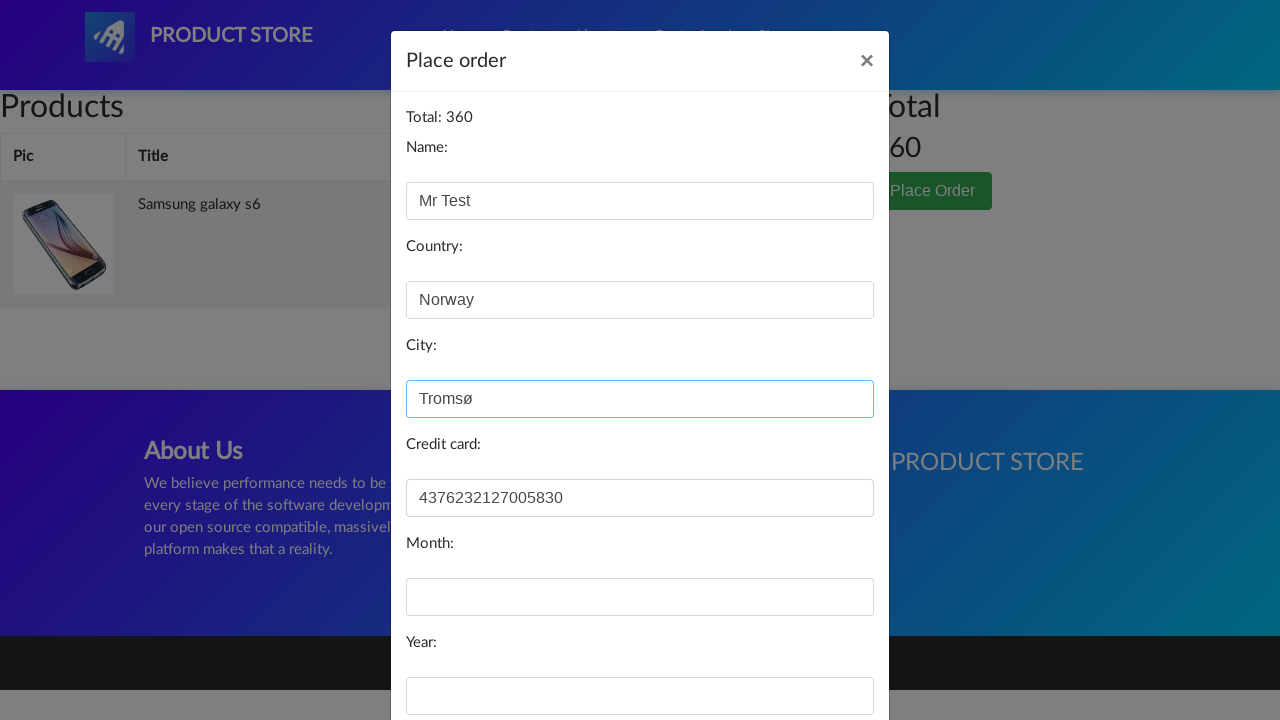

Filled month field with 'May' on #month
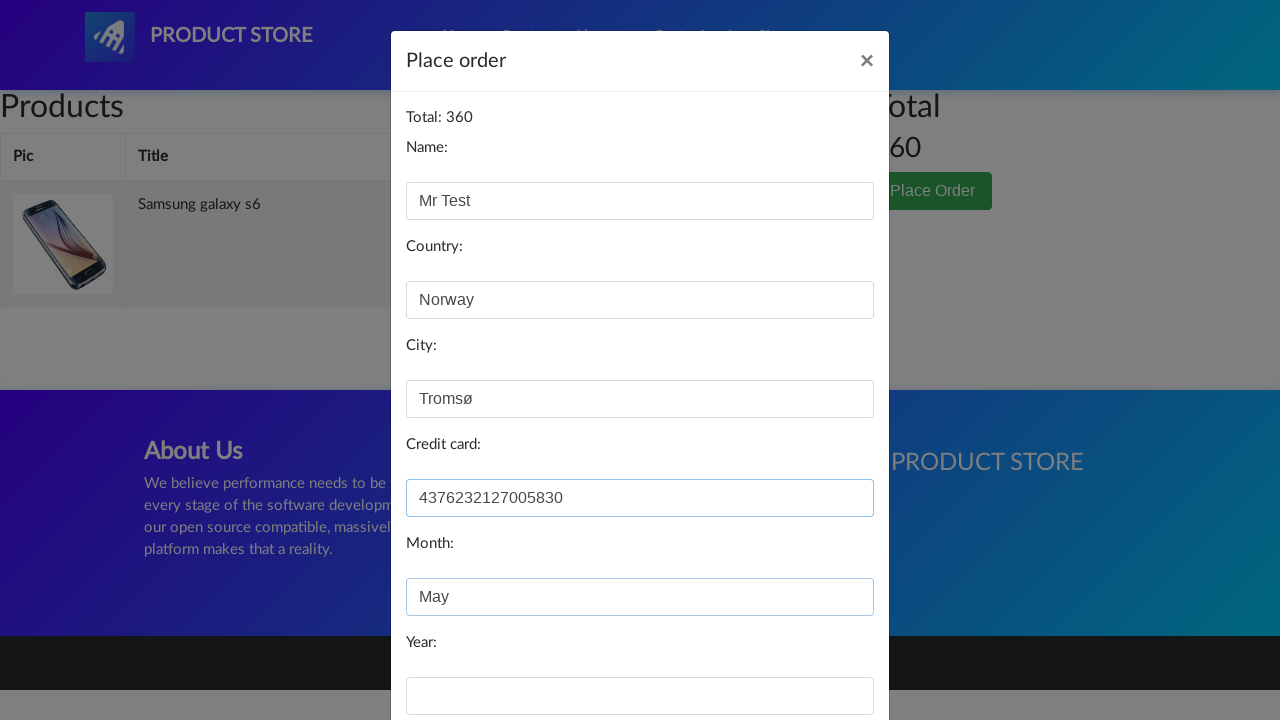

Filled year field with '2022' on #year
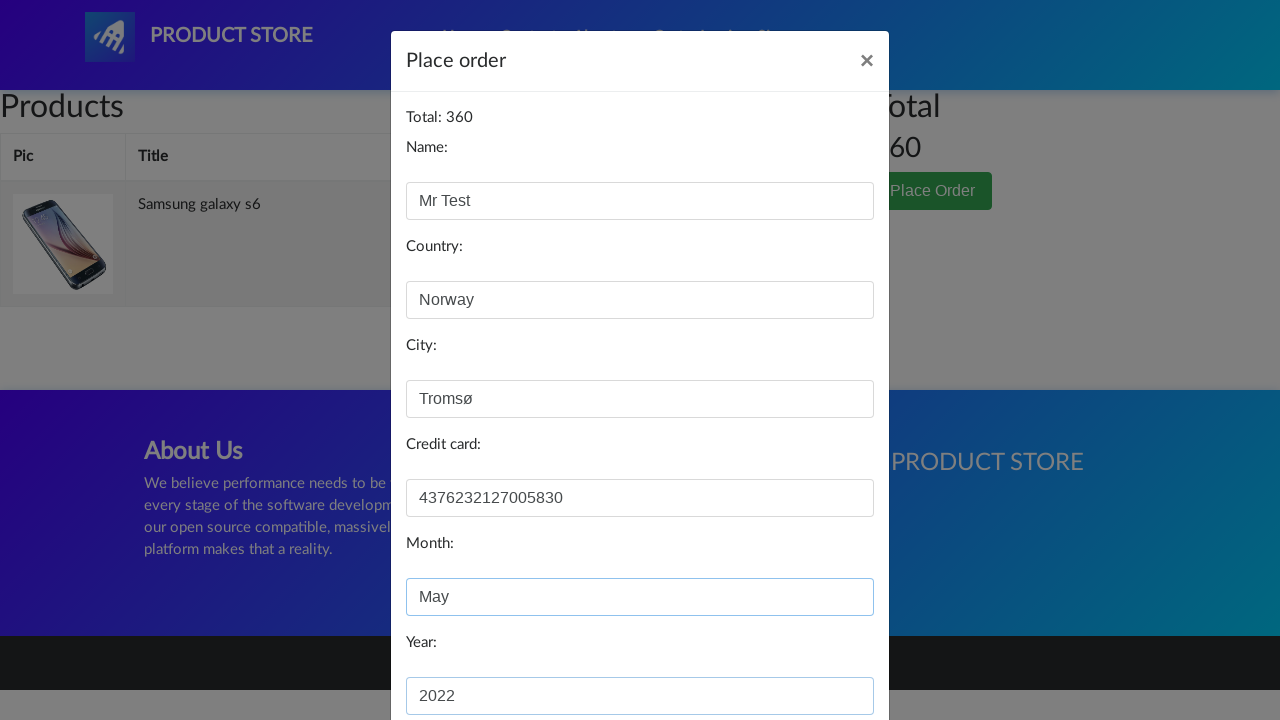

Clicked Purchase button to submit order at (823, 655) on button:has-text('Purchase')
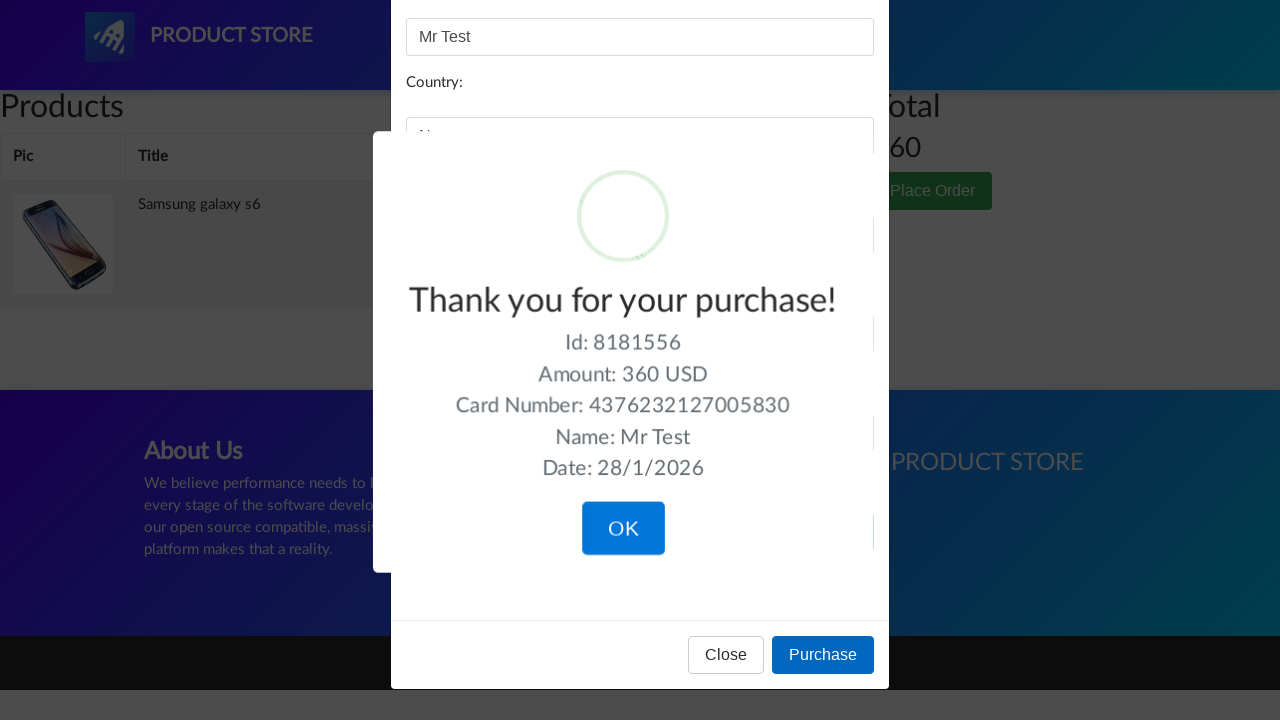

Order confirmation alert appeared
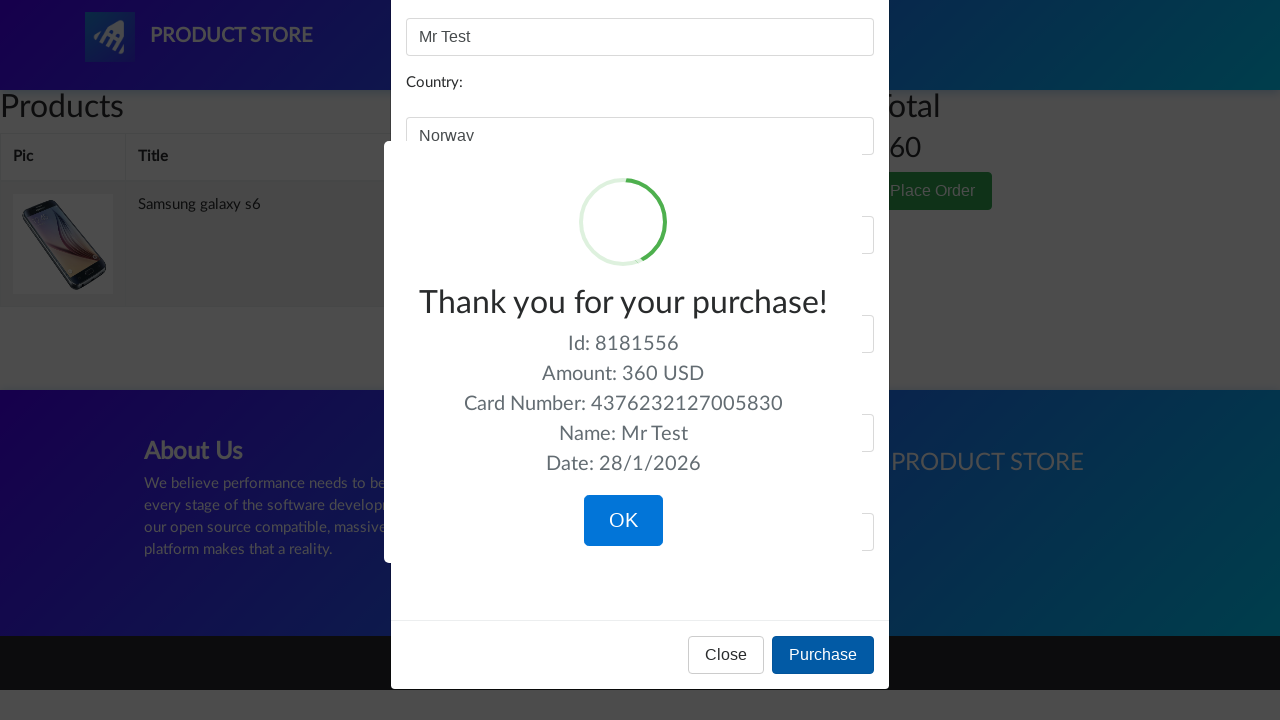

Clicked OK button to confirm order completion at (623, 521) on button.confirm
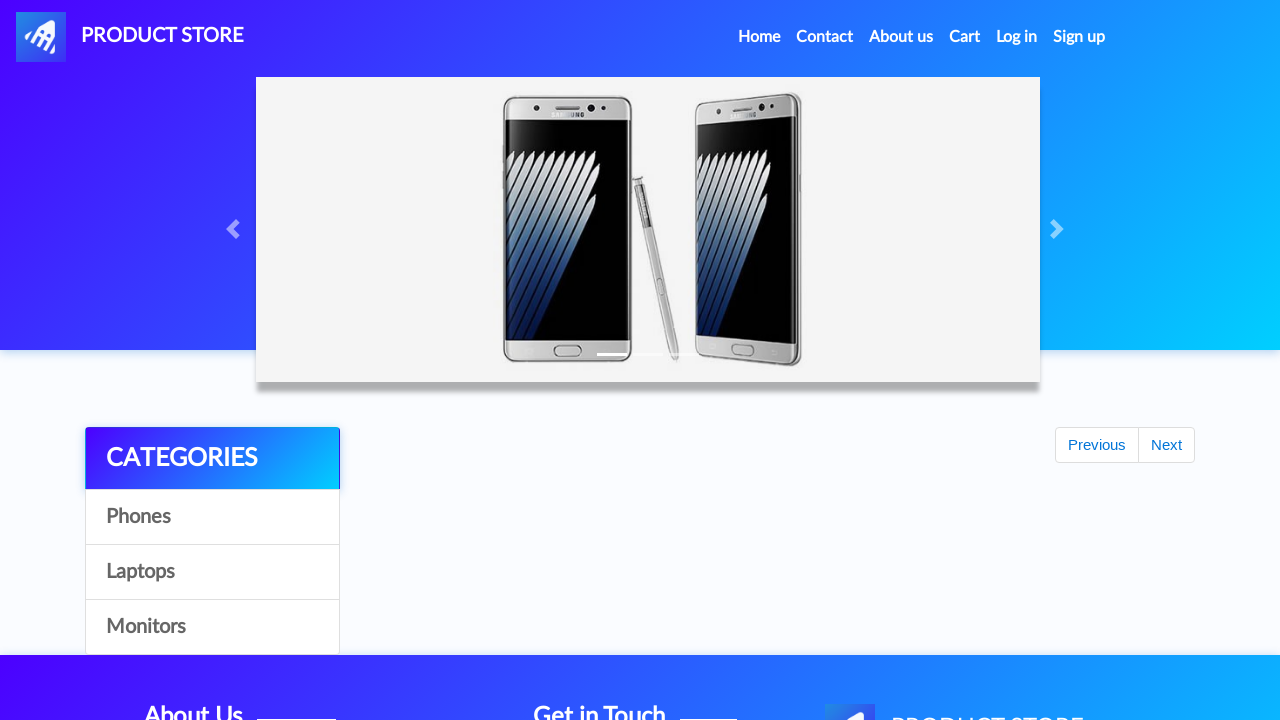

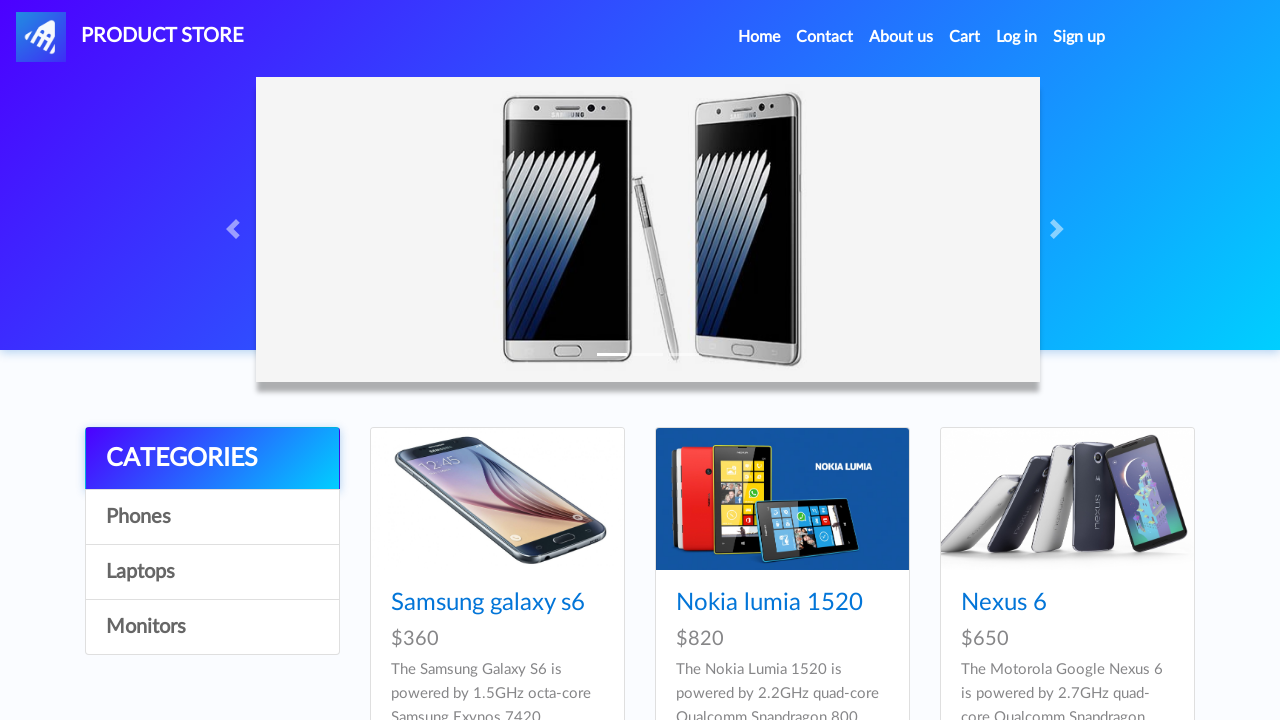